Tests various UI interactions including hide/show elements, alert handling, mouse hover actions, iframe navigation, and table data verification across two pages on Rahul Shetty Academy practice site.

Starting URL: https://rahulshettyacademy.com/AutomationPractice/

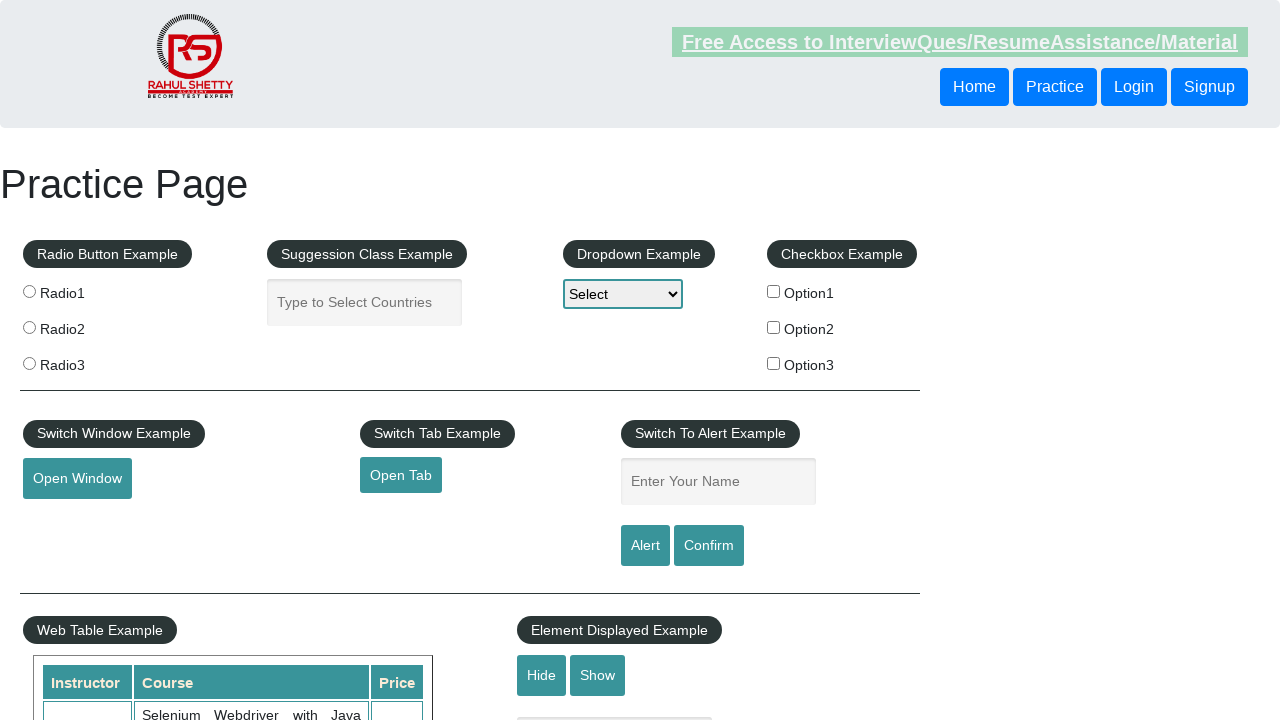

Verified Hide/Show Example placeholder is visible
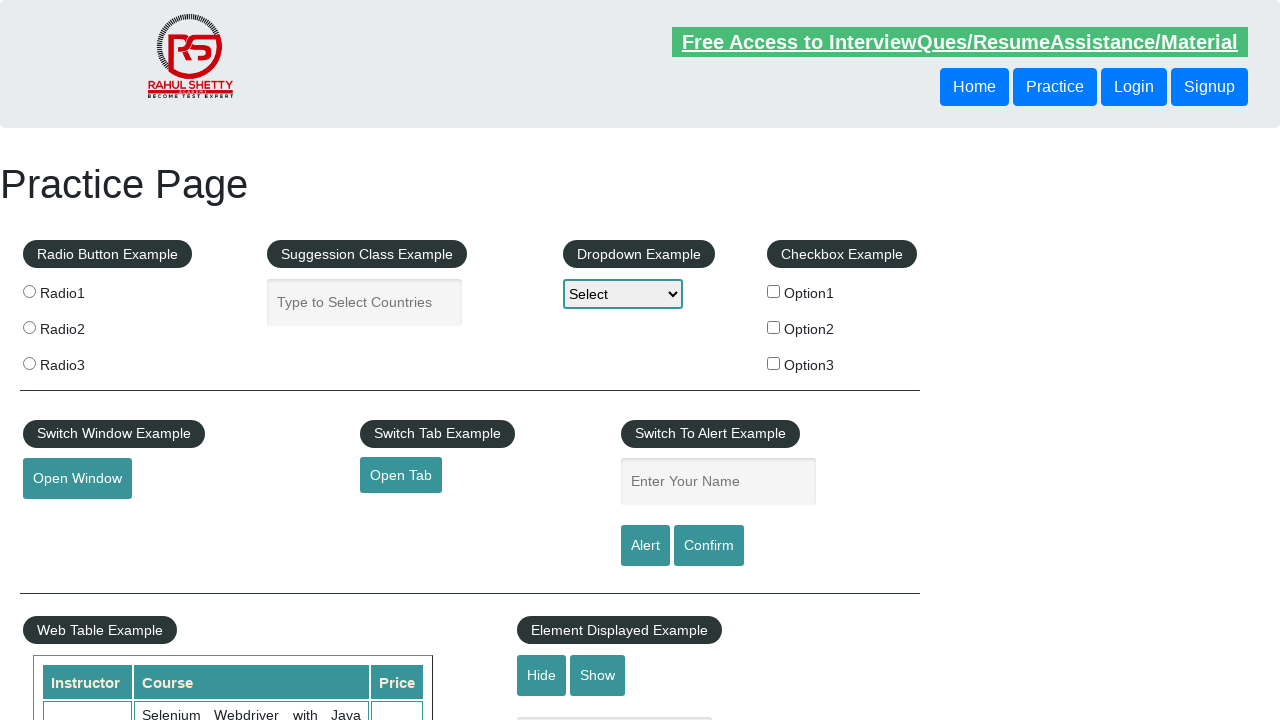

Clicked Hide button at (542, 675) on internal:role=button[name="Hide"i]
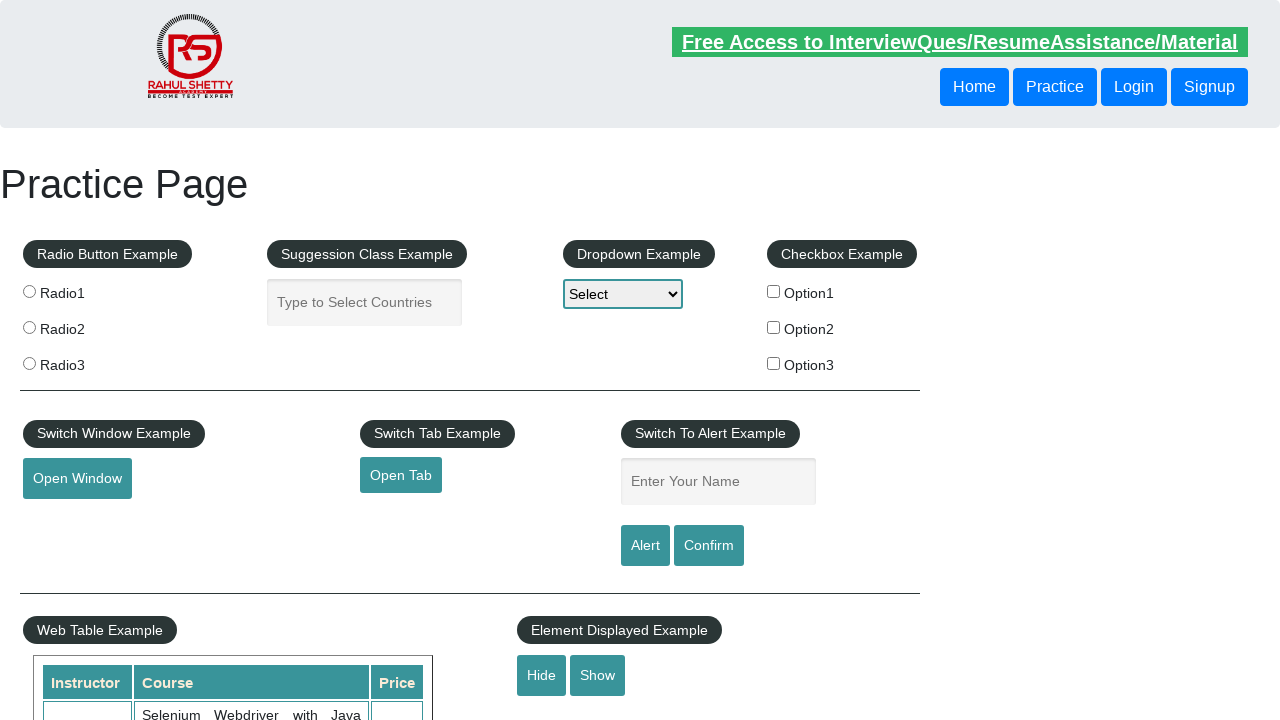

Verified Hide/Show Example placeholder is now hidden
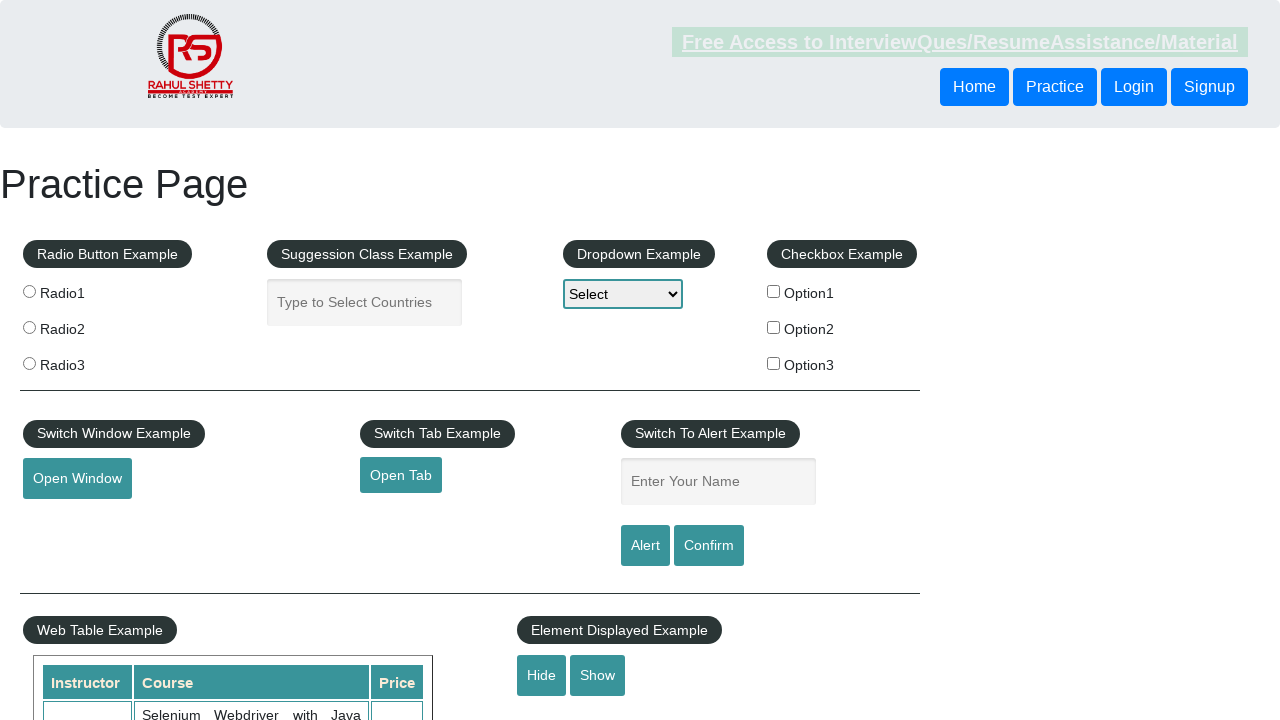

Set up dialog handler to accept alerts
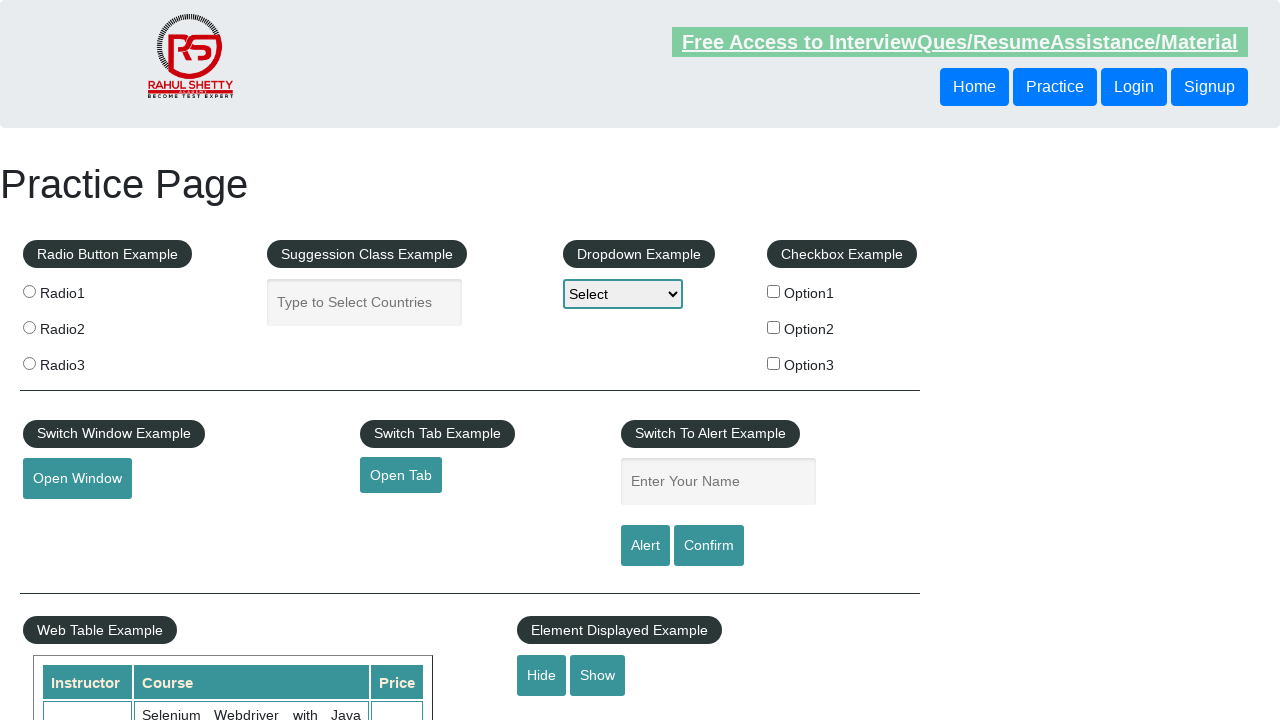

Clicked Confirm button to trigger alert at (709, 546) on internal:role=button[name="Confirm"i]
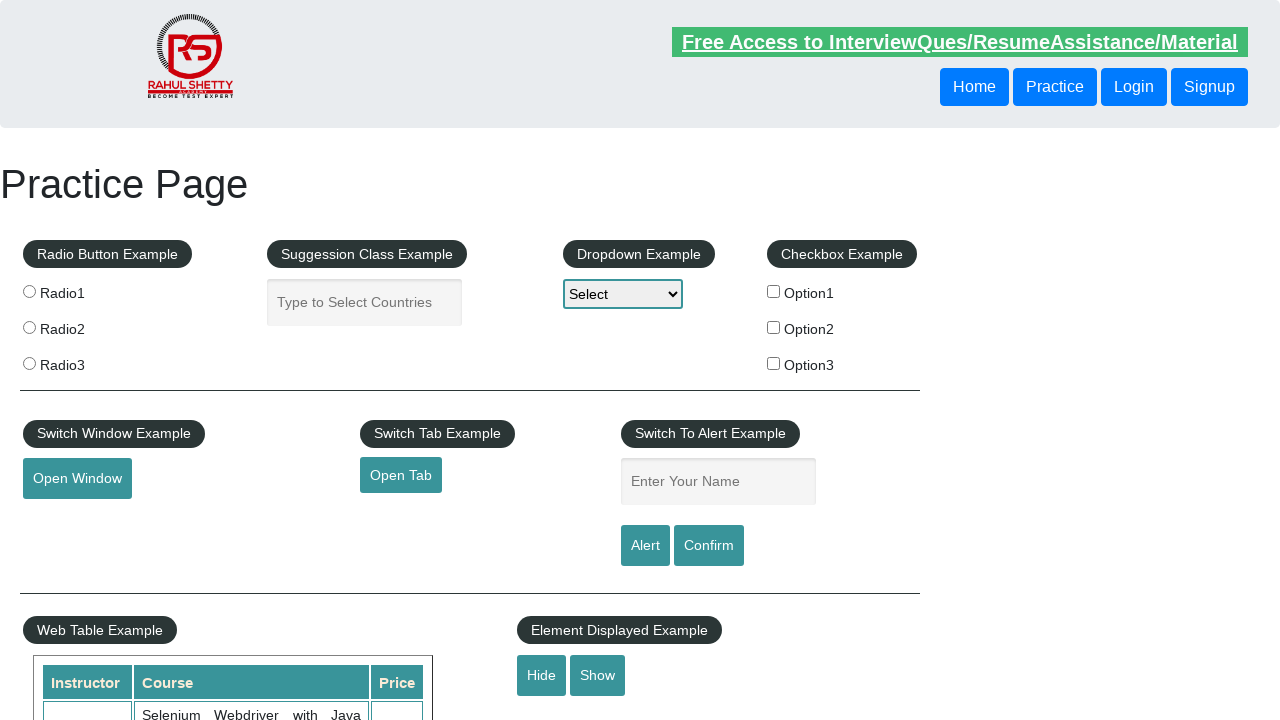

Hovered mouse over element at (83, 361) on #mousehover
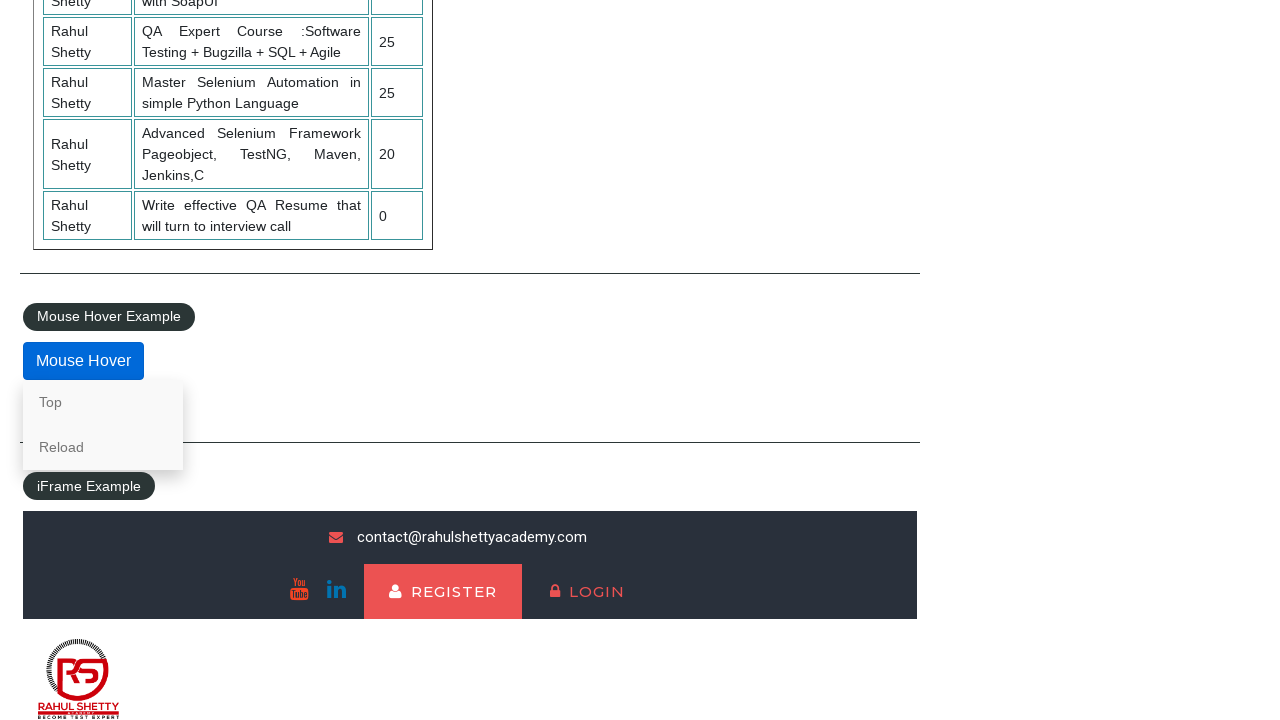

Clicked Top link in mouse hover menu at (103, 402) on internal:role=link[name="Top"i]
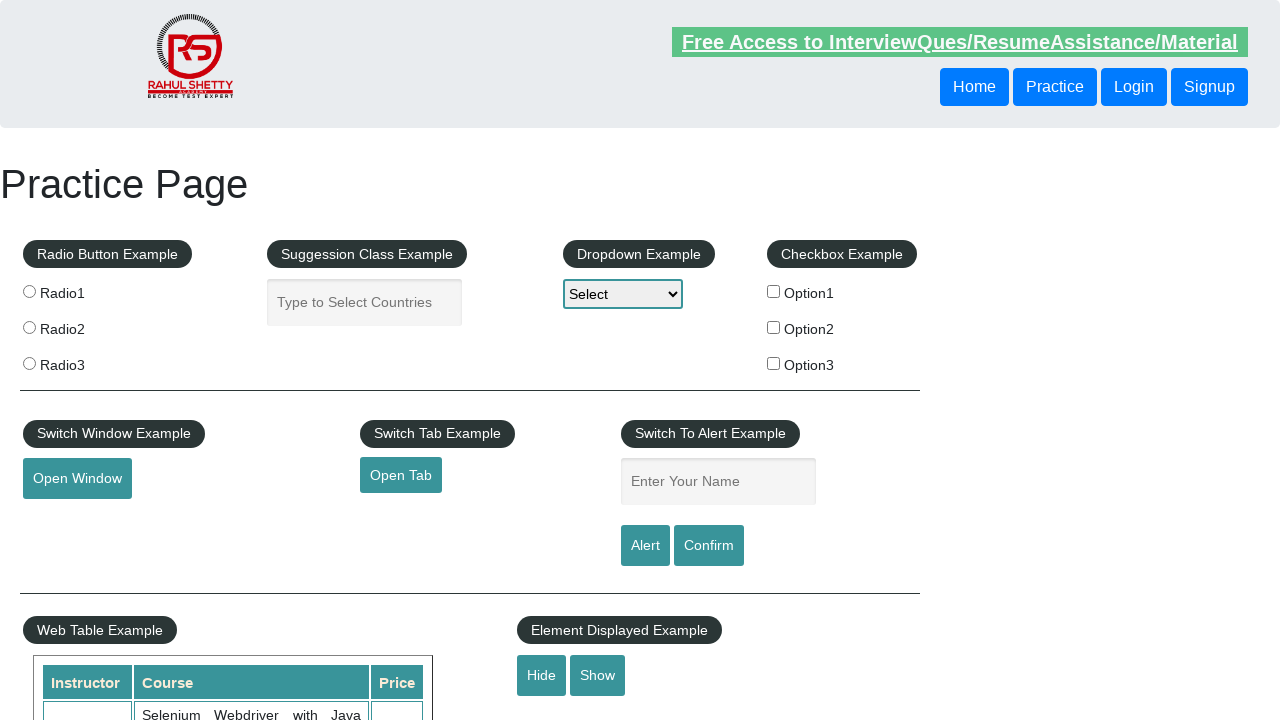

Located courses iframe
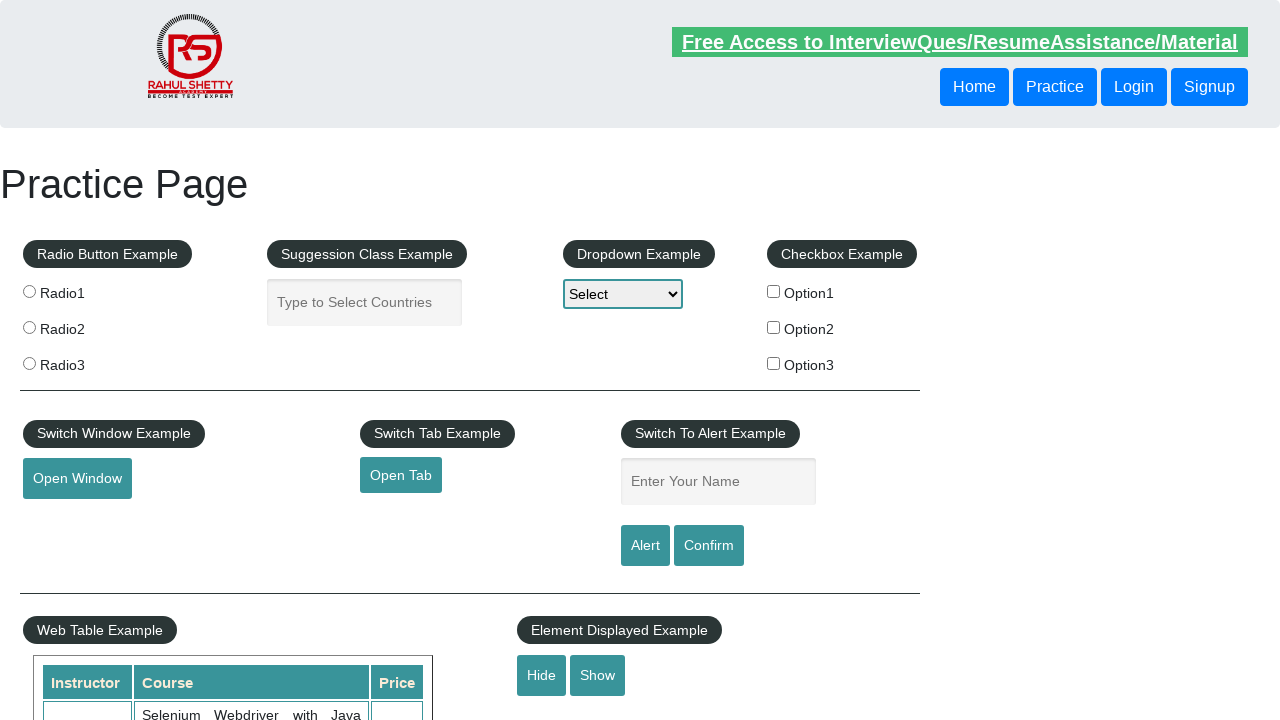

Clicked All Access plan link in iframe at (307, 360) on #courses-iframe >> internal:control=enter-frame >> internal:role=link[name="All 
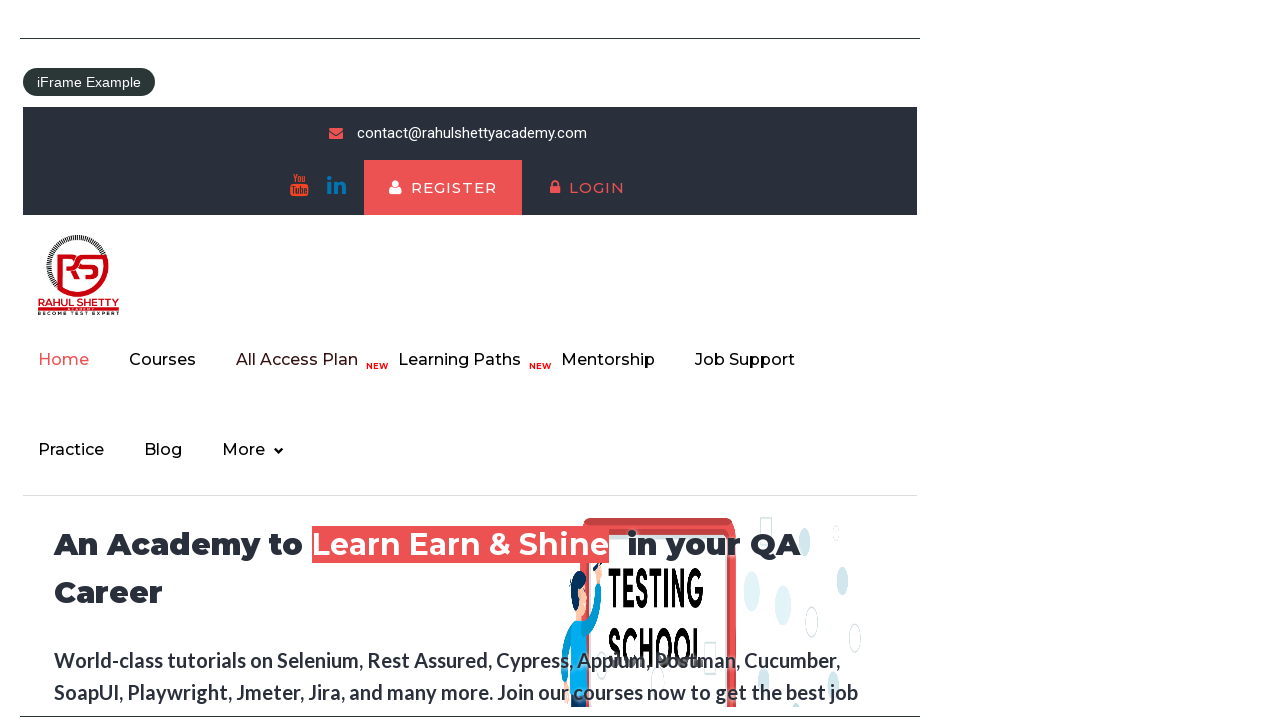

Verified iframe contains 'Happy Subscibers' text
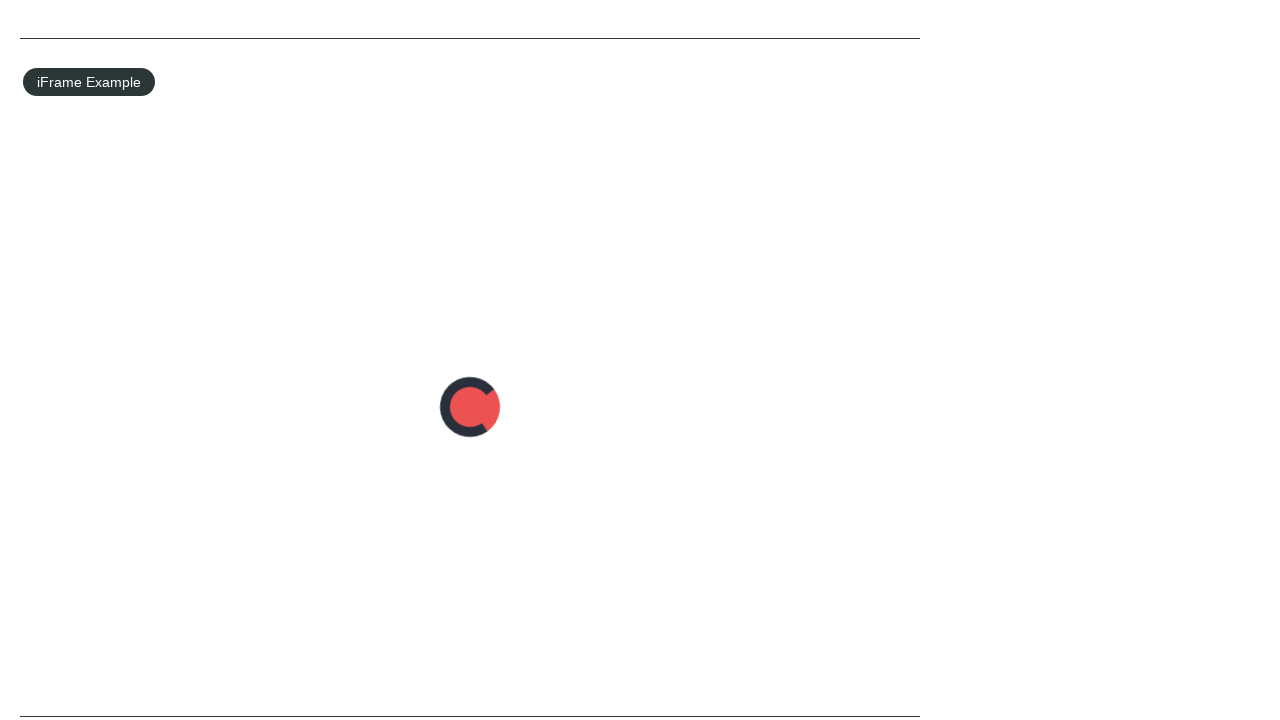

Navigated to offers page
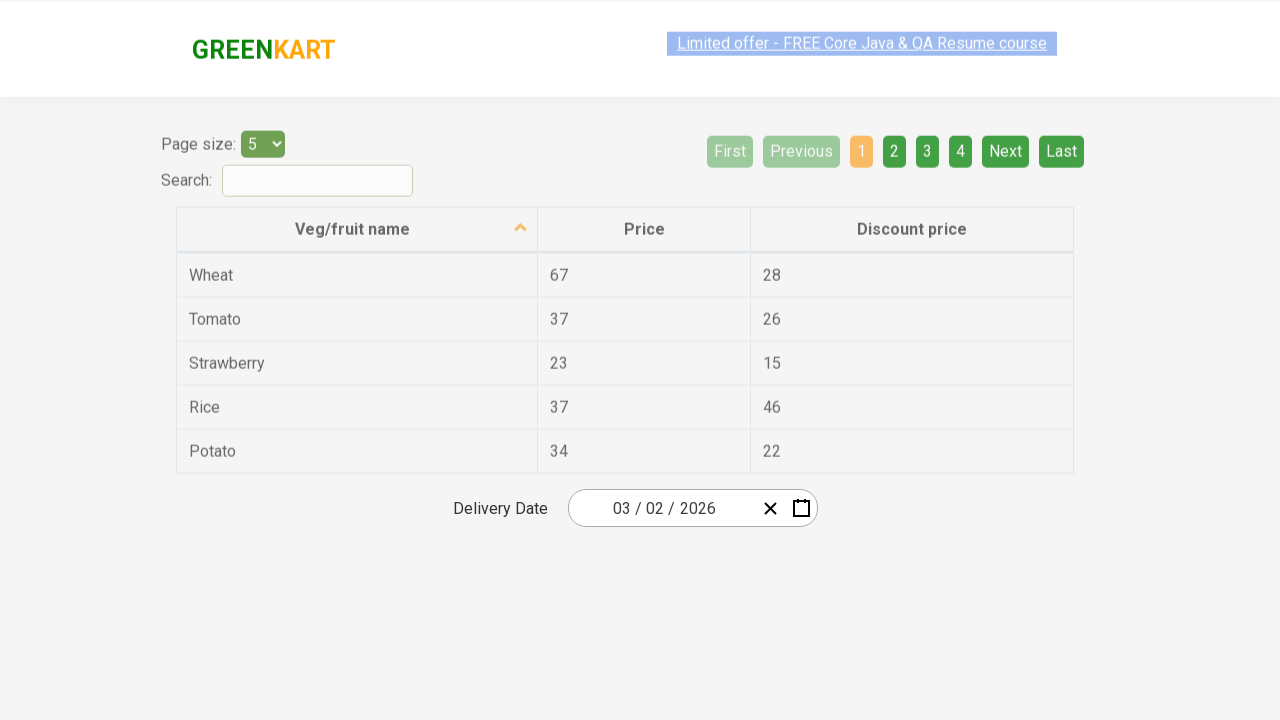

Found Price column at index 1
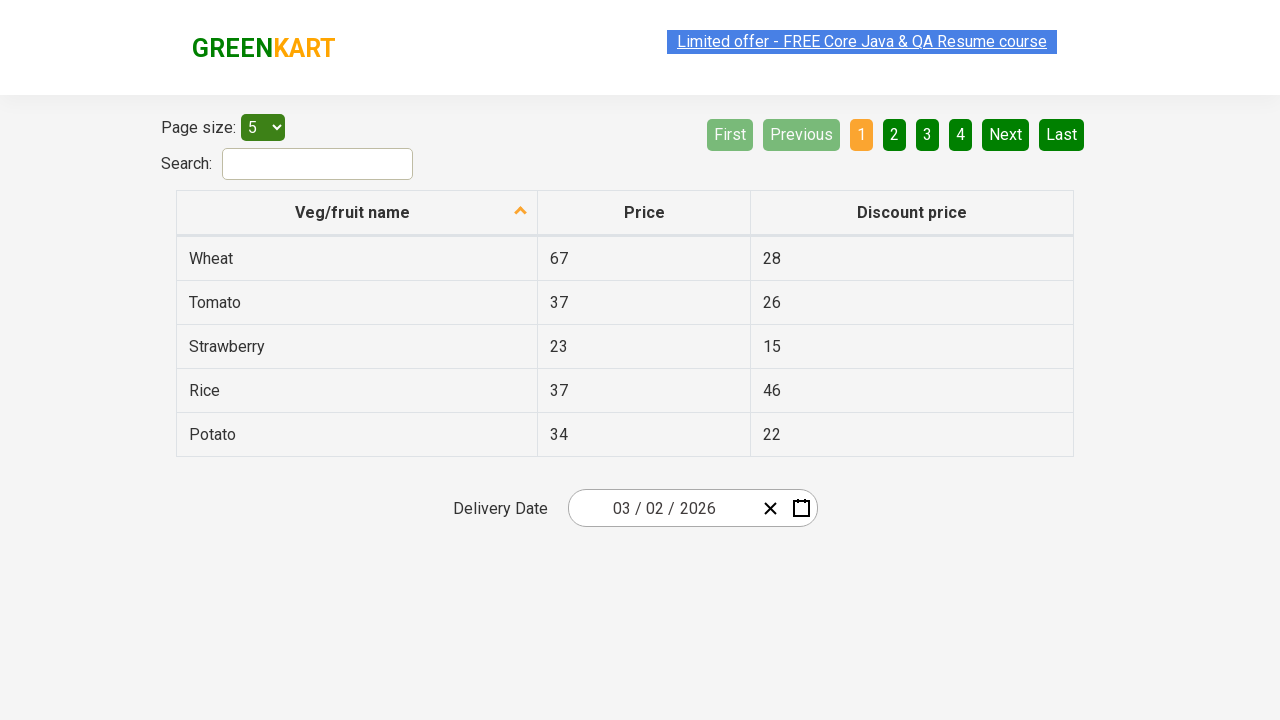

Located Rice row in table
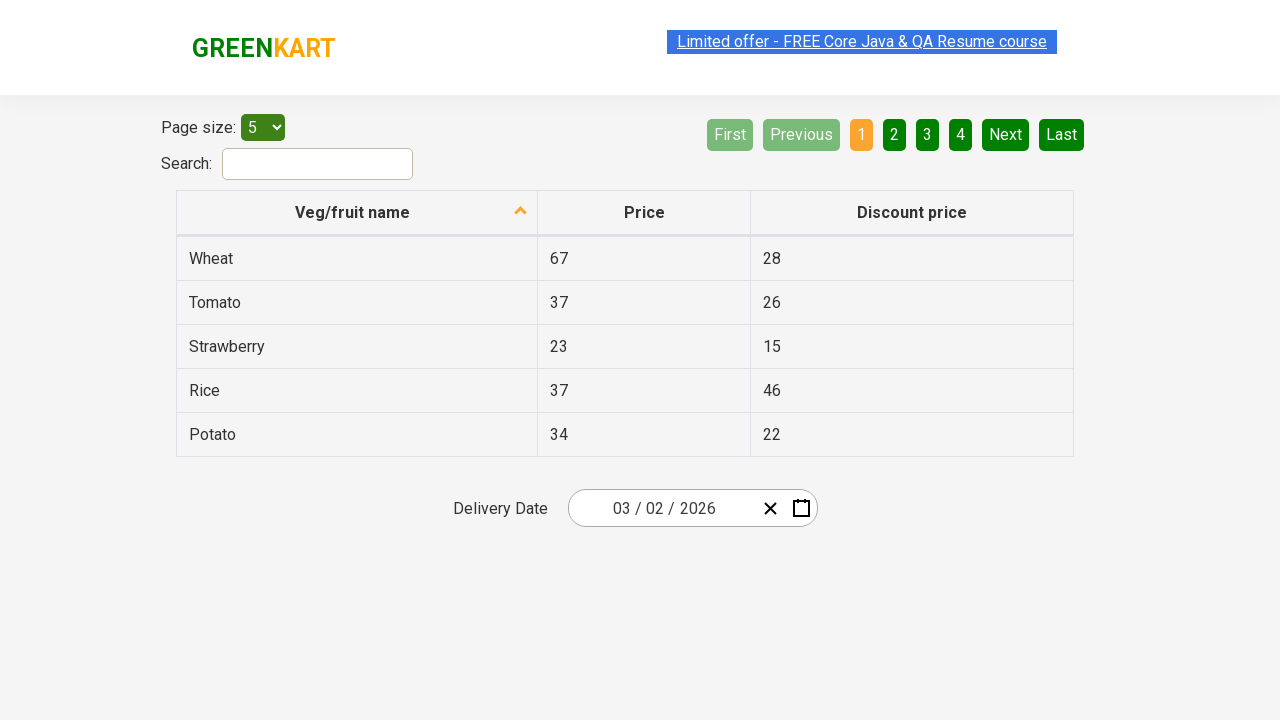

Verified Rice price is 37
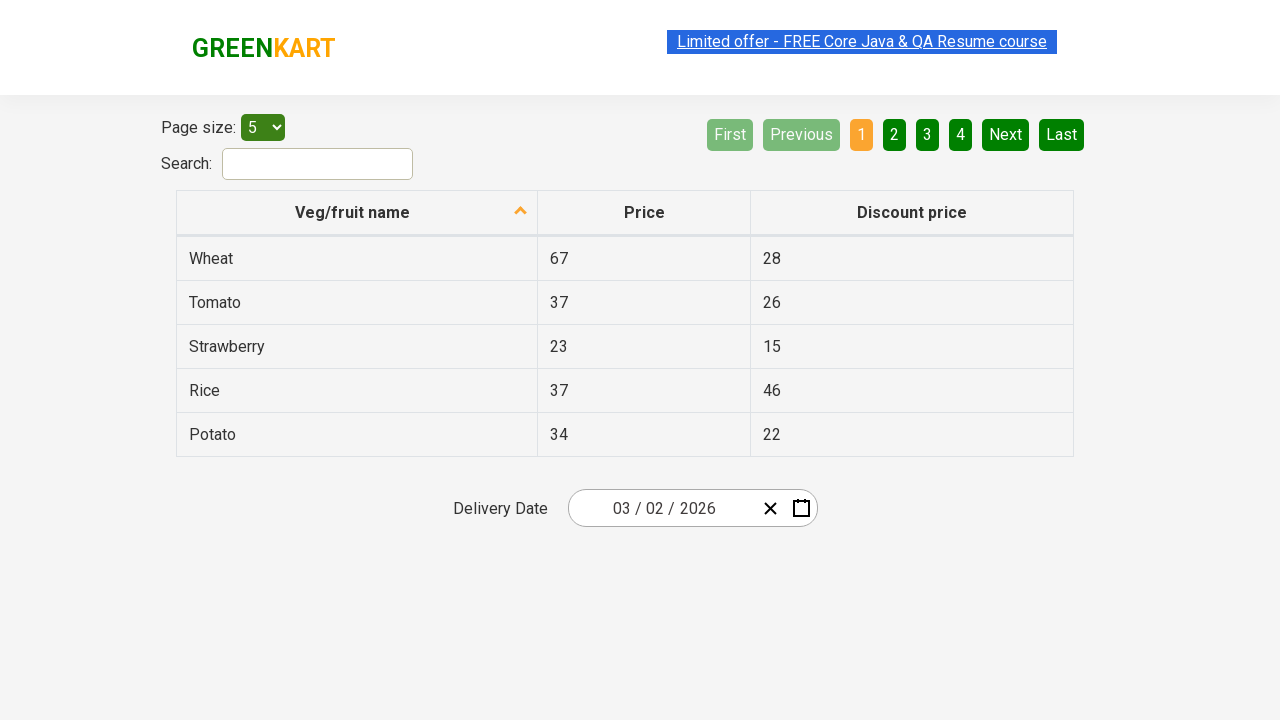

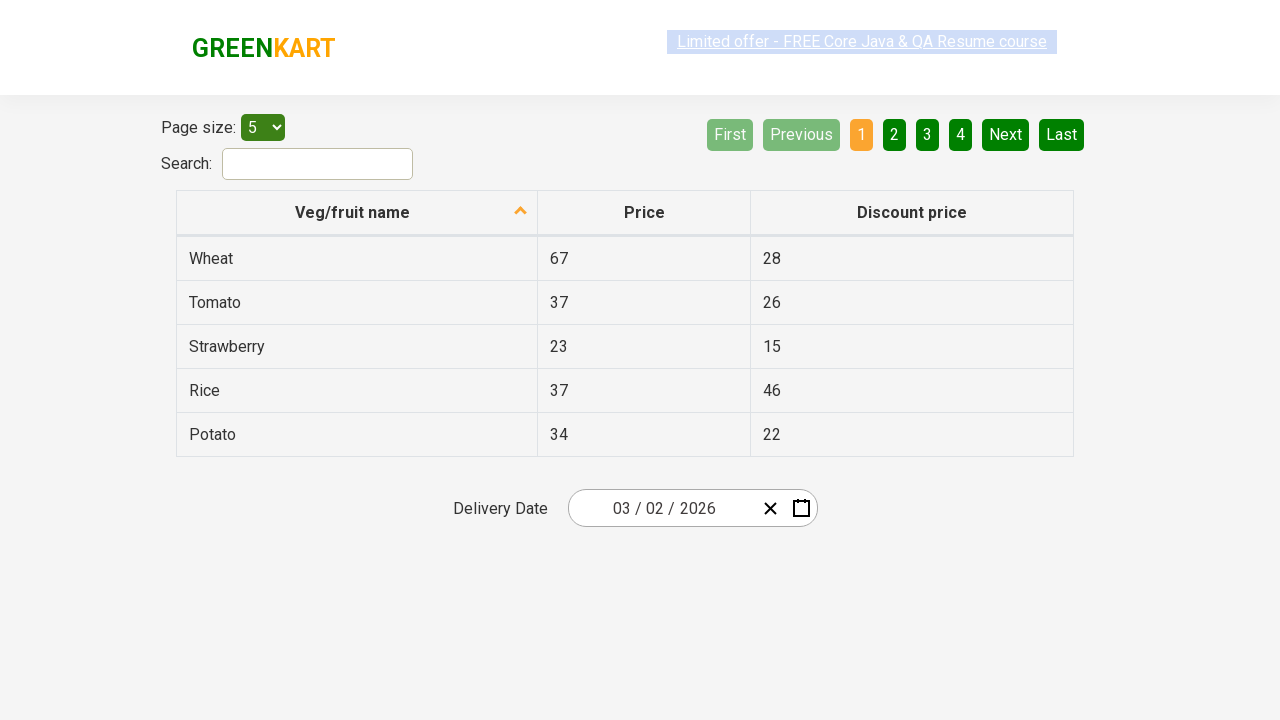